Tests dropdown selection and passenger count increment functionality on flight booking page

Starting URL: https://rahulshettyacademy.com/dropdownsPractise/

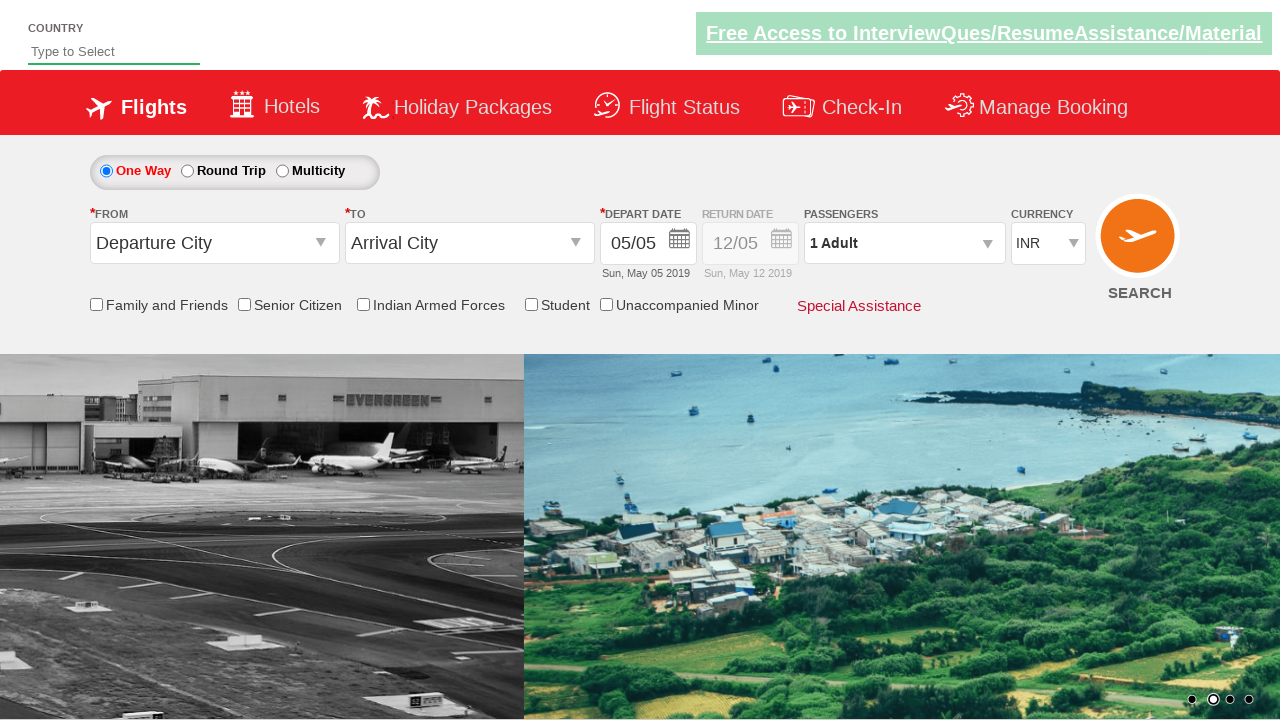

Selected INR currency from dropdown (index 3) on #ctl00_mainContent_DropDownListCurrency
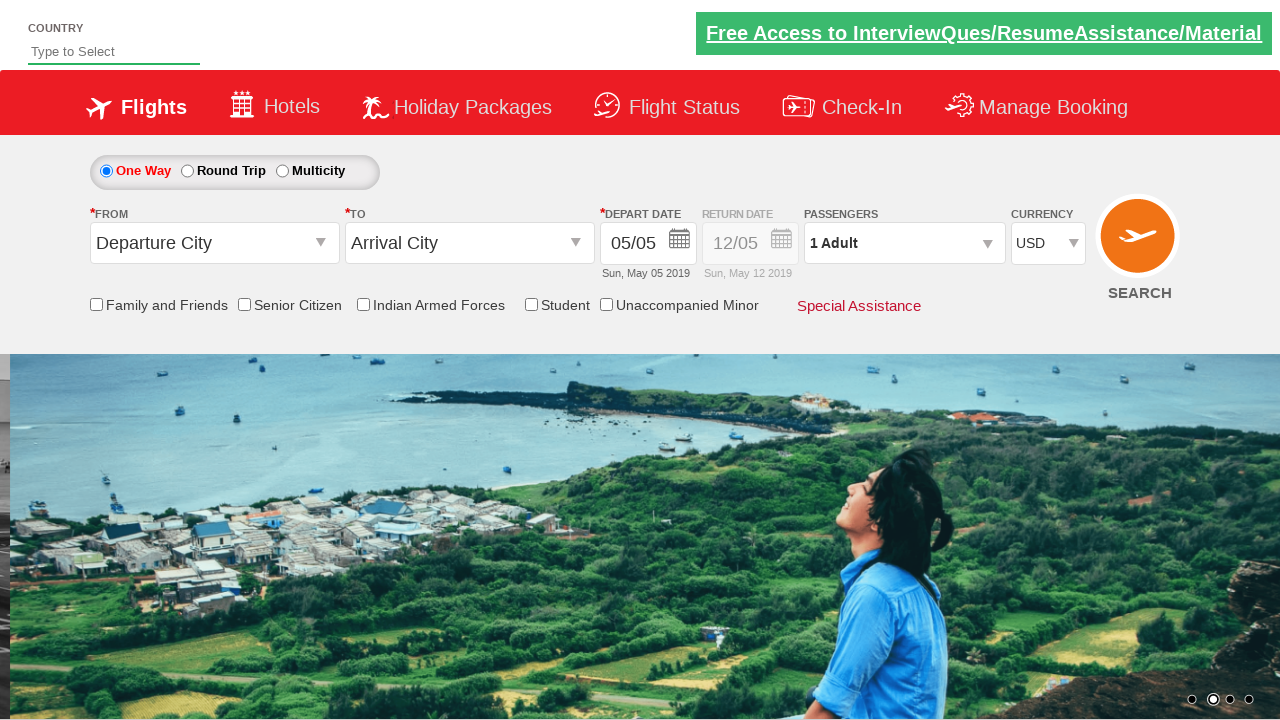

Clicked on passenger info dropdown to open it at (904, 243) on #divpaxinfo
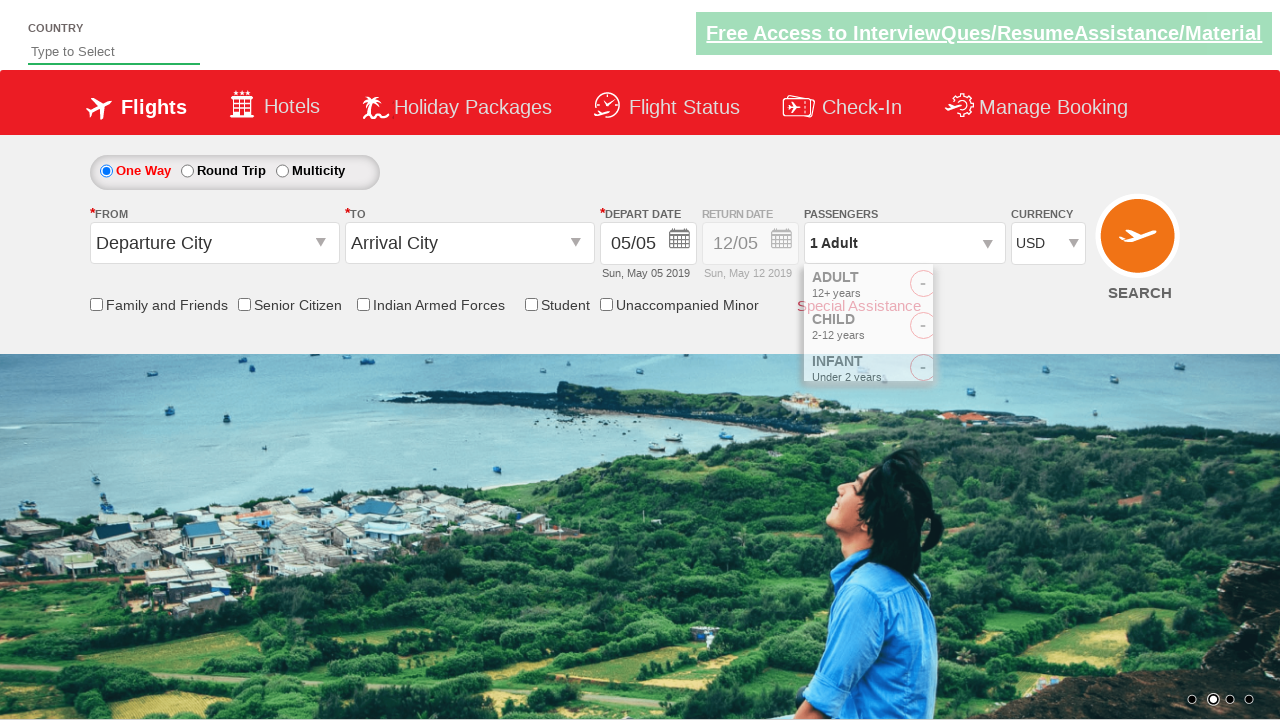

Waited 500ms for passenger dropdown to fully open
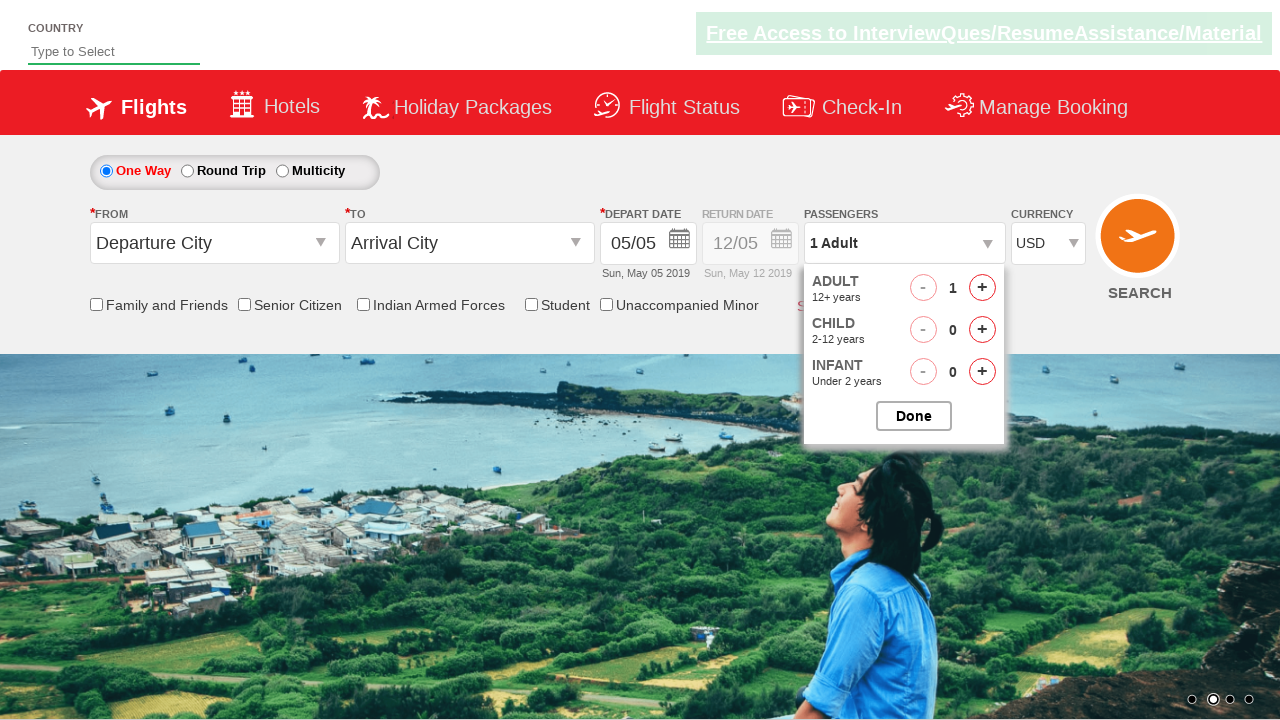

Clicked increment adult button (1st click) at (982, 288) on #hrefIncAdt
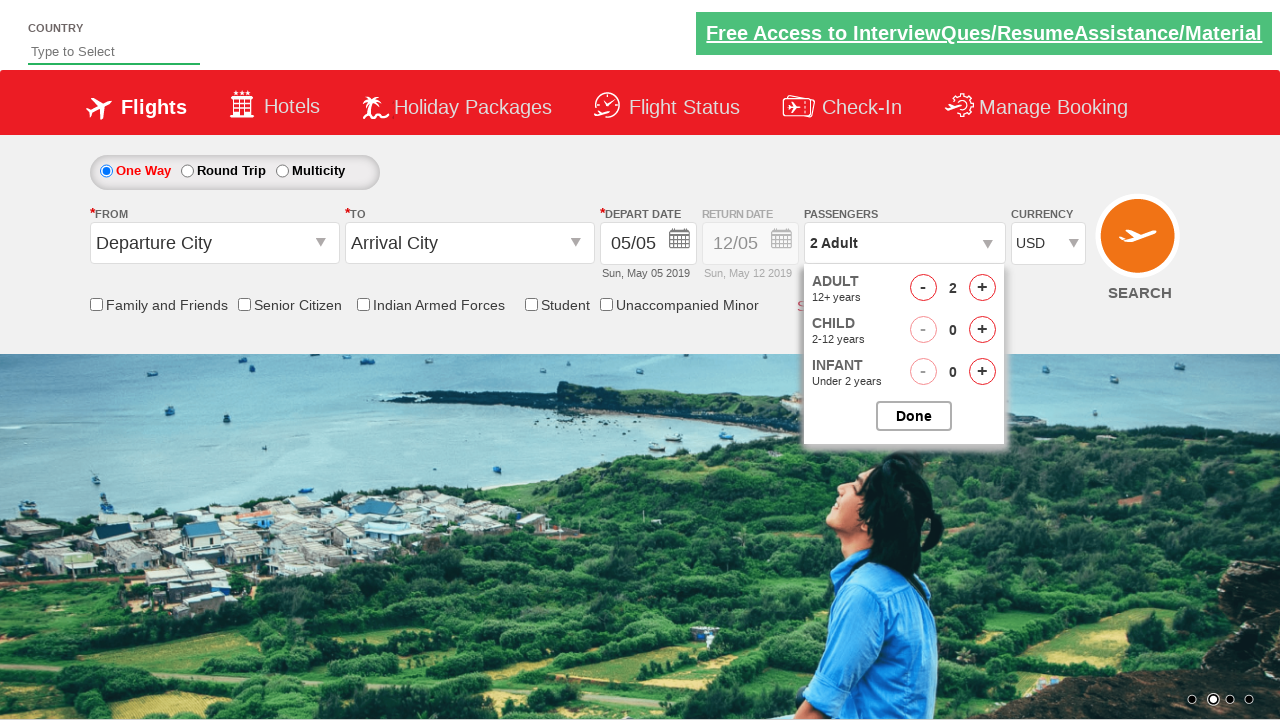

Clicked increment adult button (2nd click) at (982, 288) on #hrefIncAdt
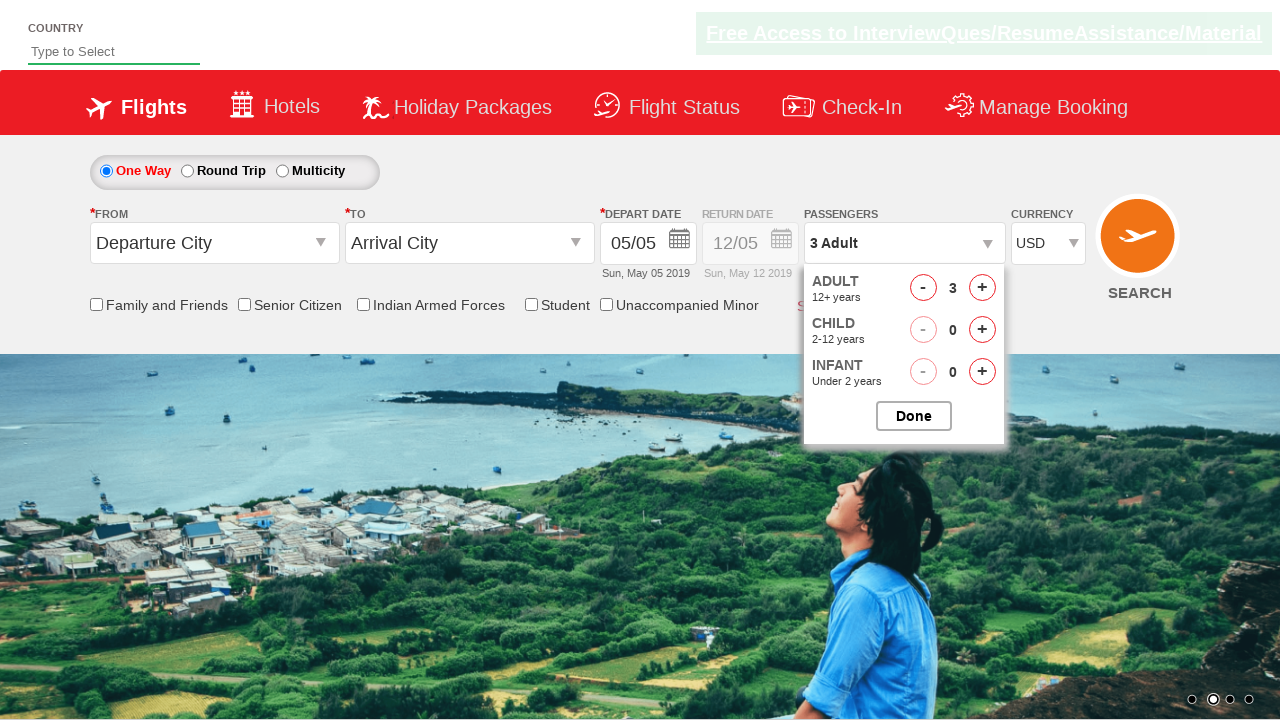

Clicked increment adult button (3rd click) at (982, 288) on #hrefIncAdt
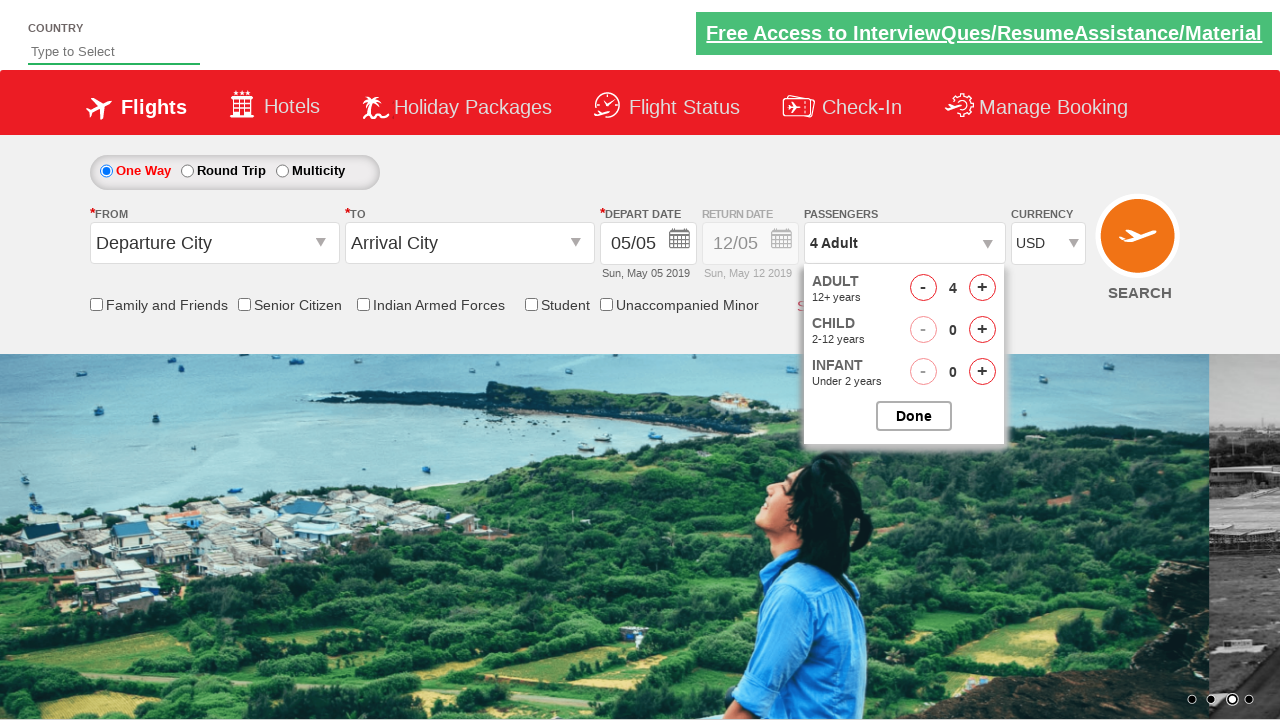

Clicked increment adult button (4th click) - now 5 adults total at (982, 288) on #hrefIncAdt
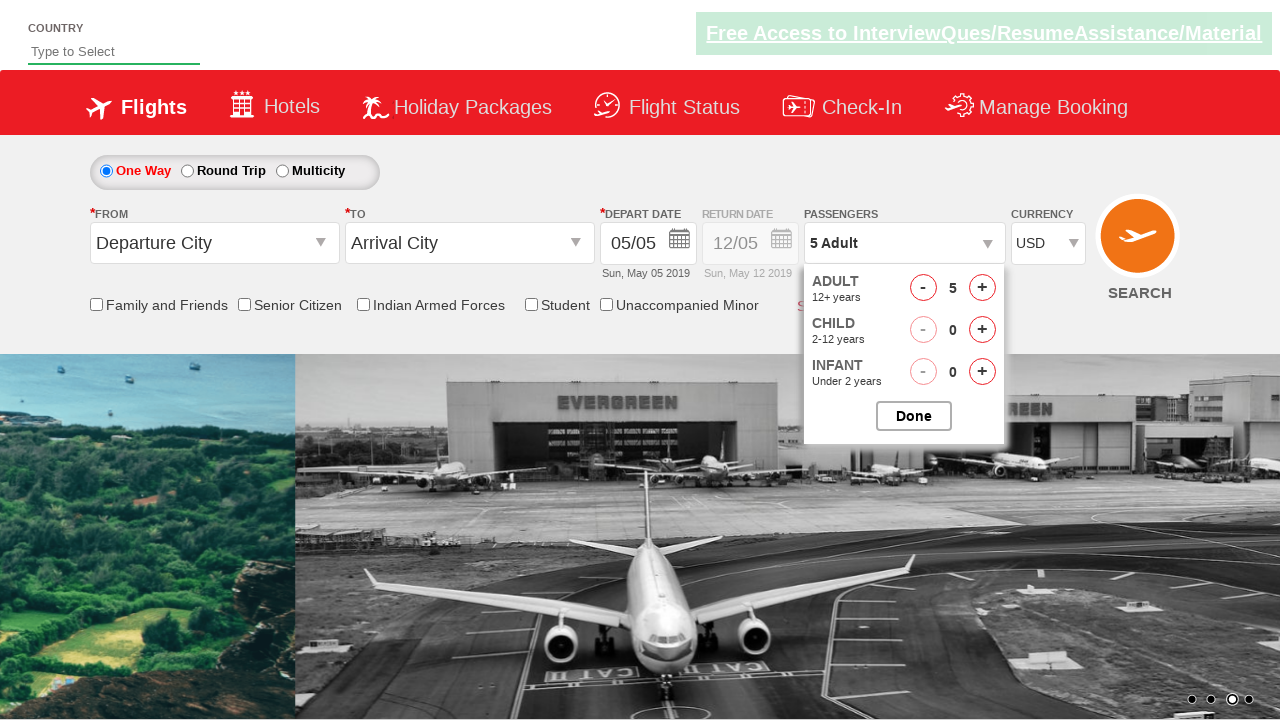

Clicked button to close passenger info dropdown at (914, 416) on #btnclosepaxoption
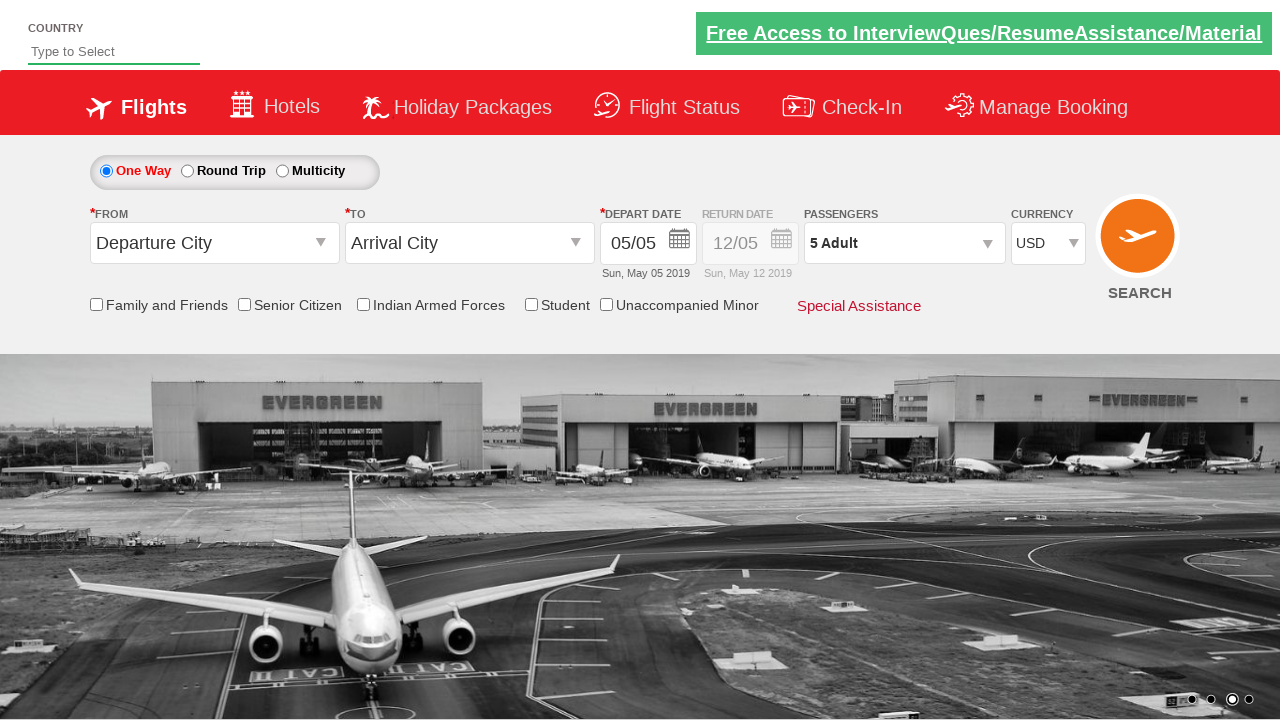

Verified that passenger count displays '5 Adult' in dropdown
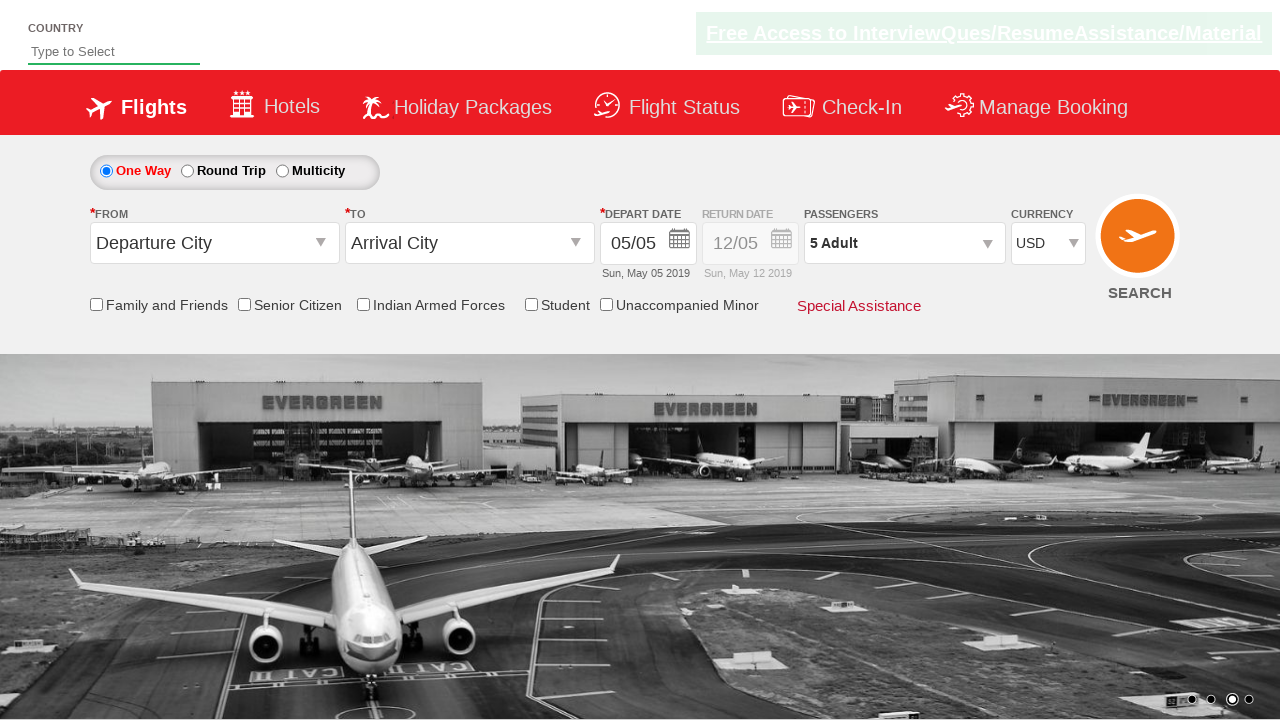

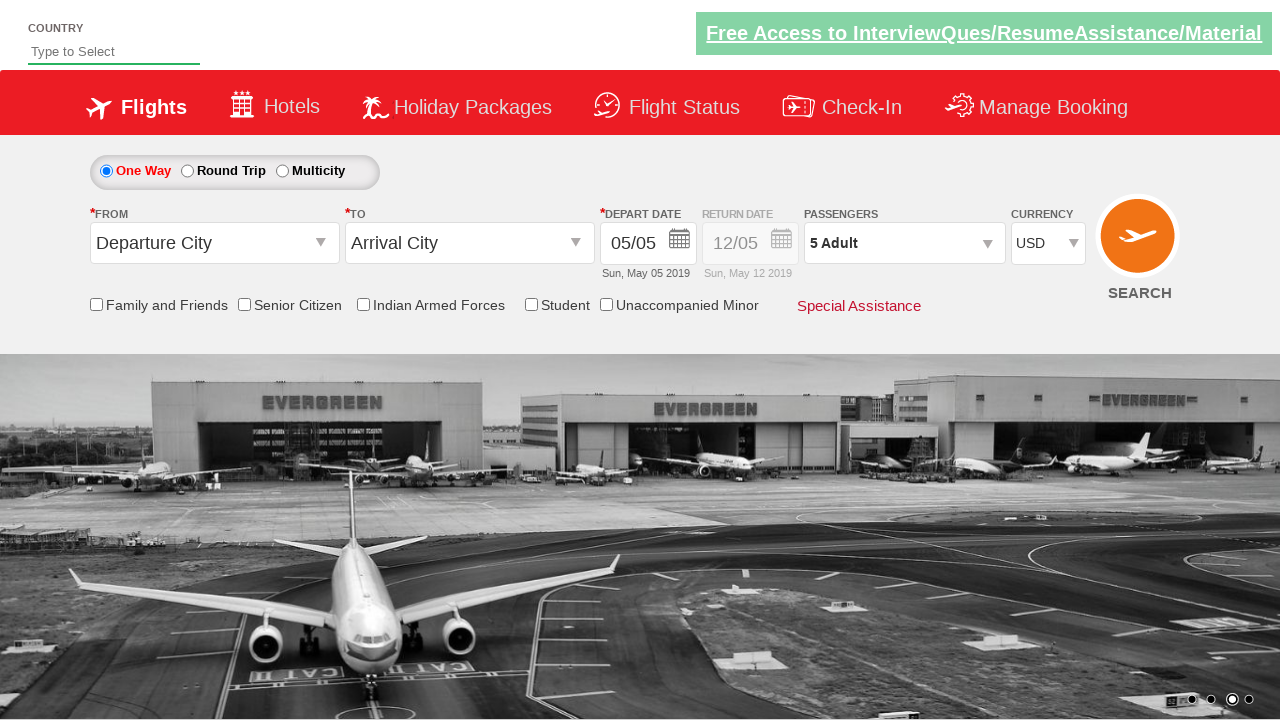